Tests JavaScript alert popup handling by clicking a button to trigger an alert, accepting it, and then clicking on a navigation element

Starting URL: https://demoqa.com/alerts

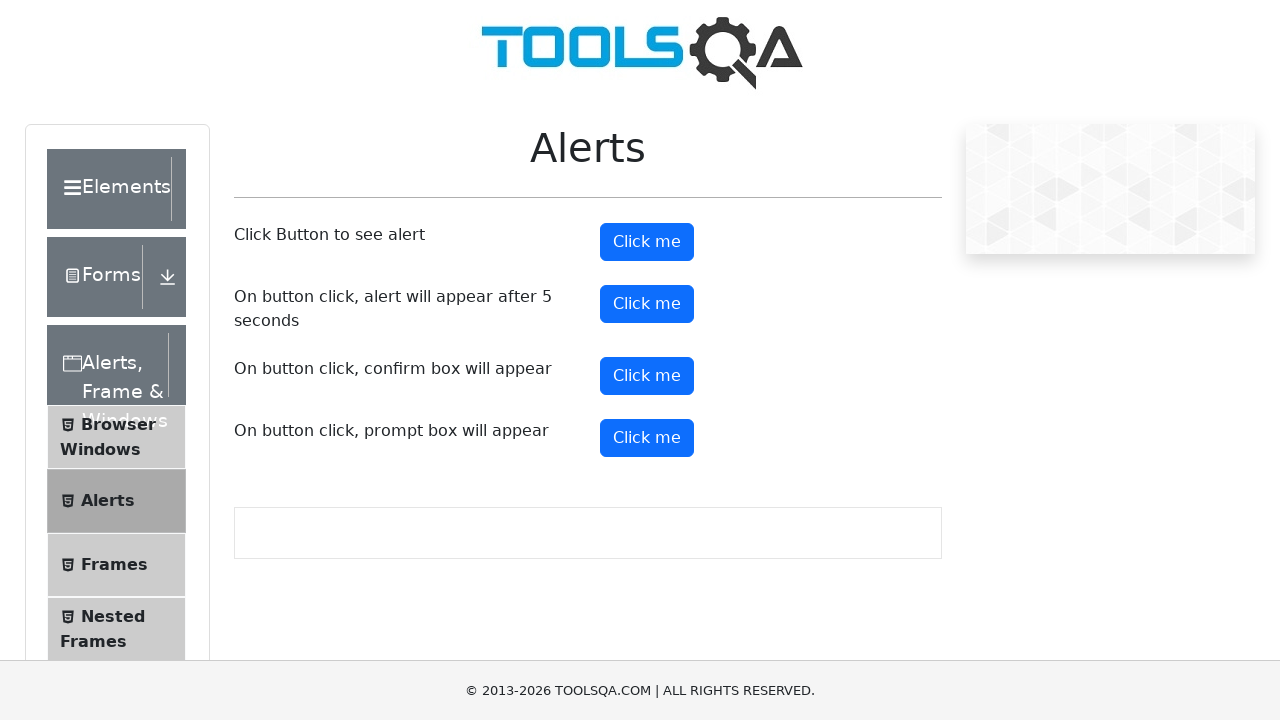

Clicked alert button to trigger JavaScript alert at (647, 242) on #alertButton
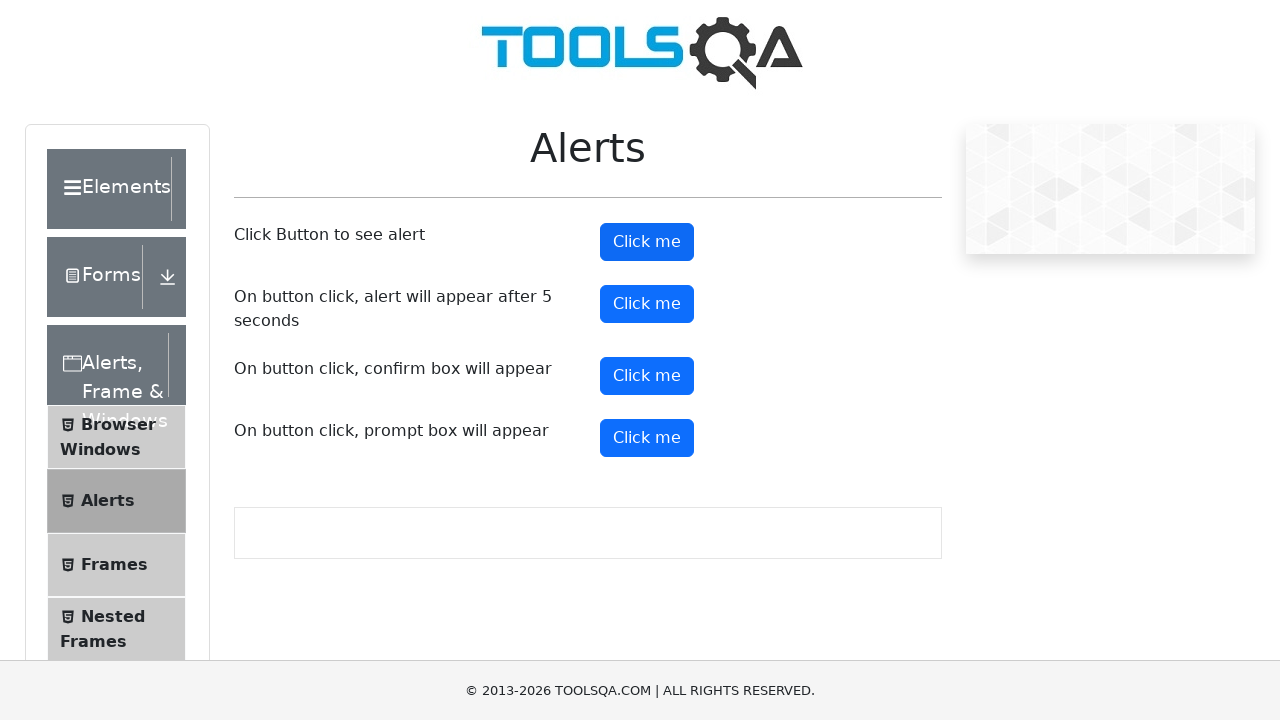

Set up dialog handler to accept alert
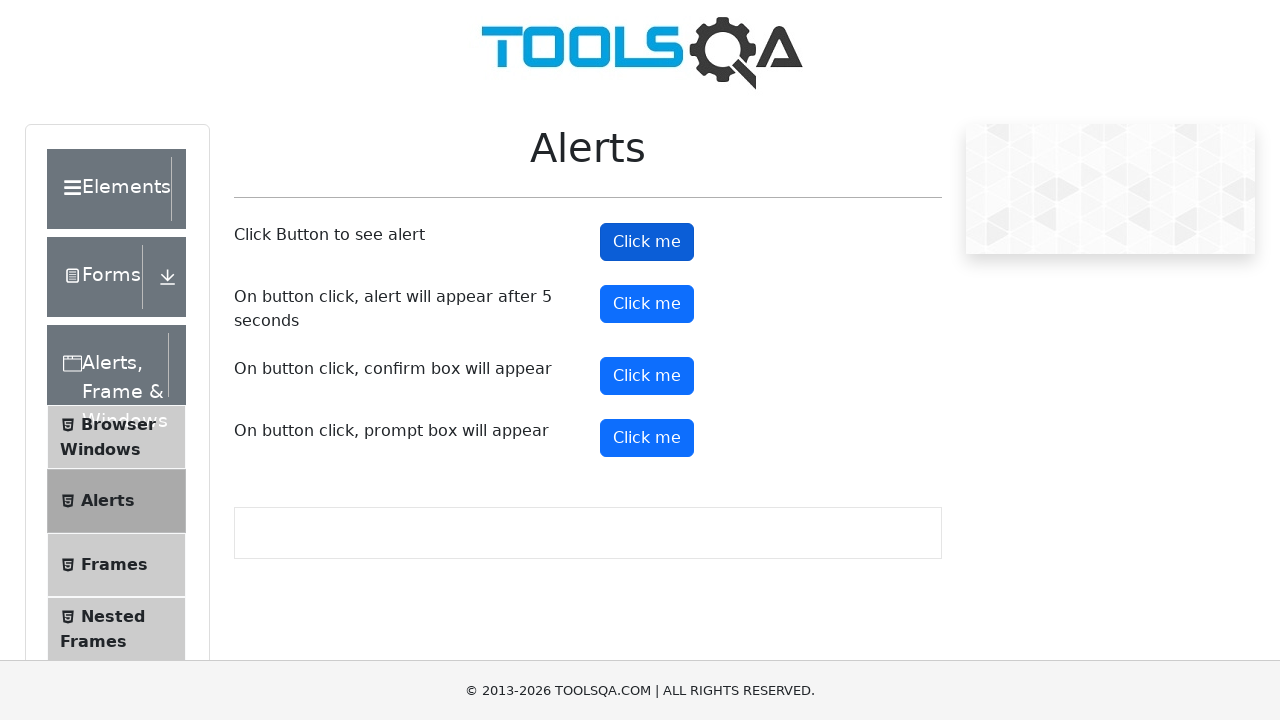

Waited 1000ms for alert to be processed
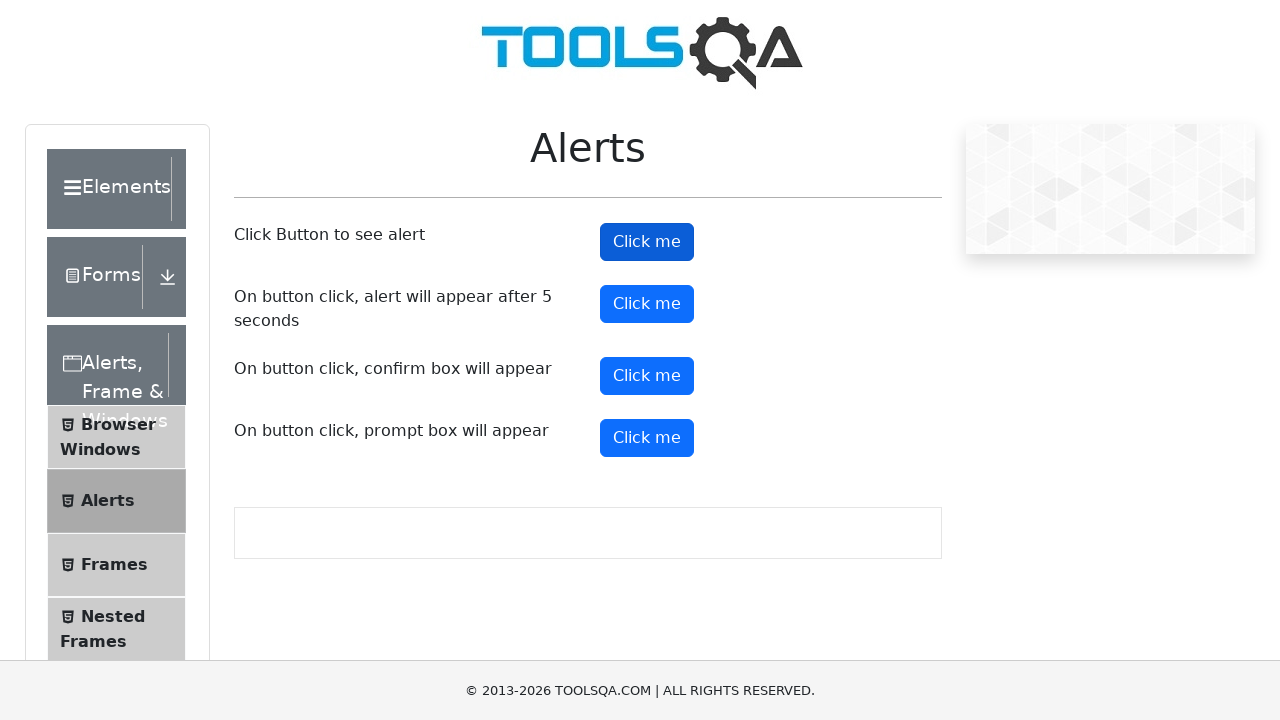

Clicked on navigation element (first span with class 'pr-1') at (72, 201) on (//span[@class='pr-1'])[1]
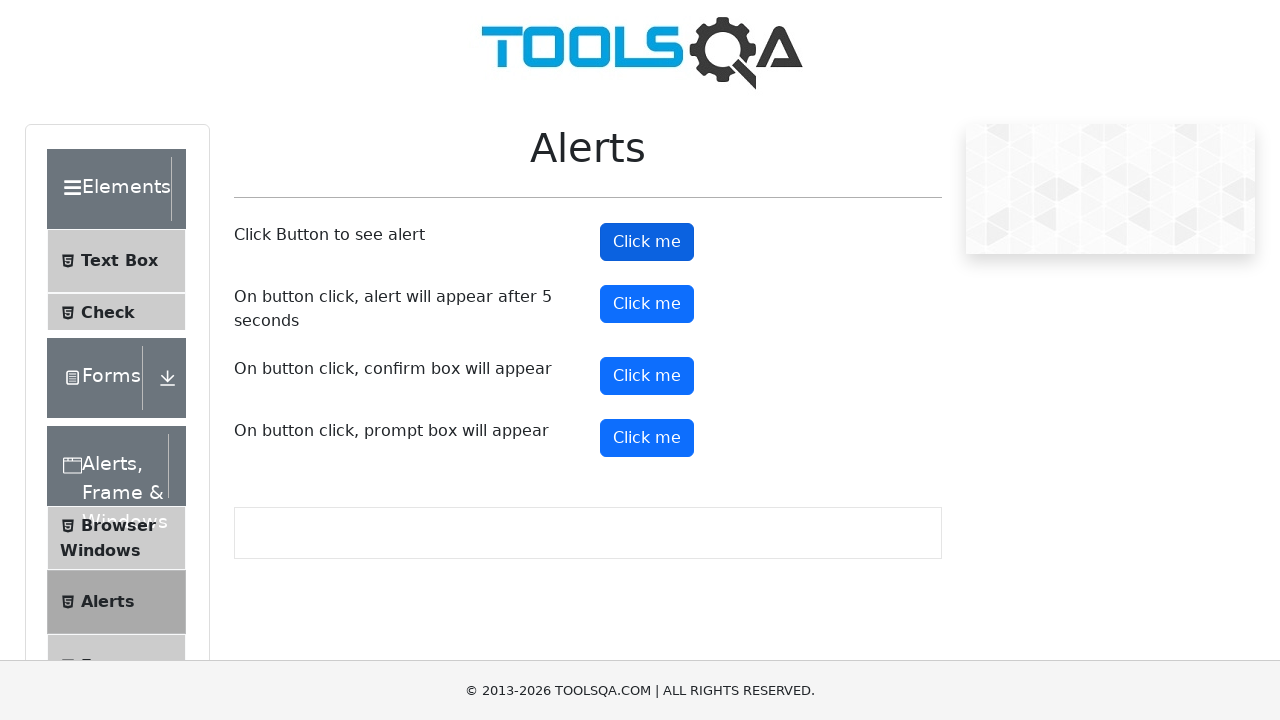

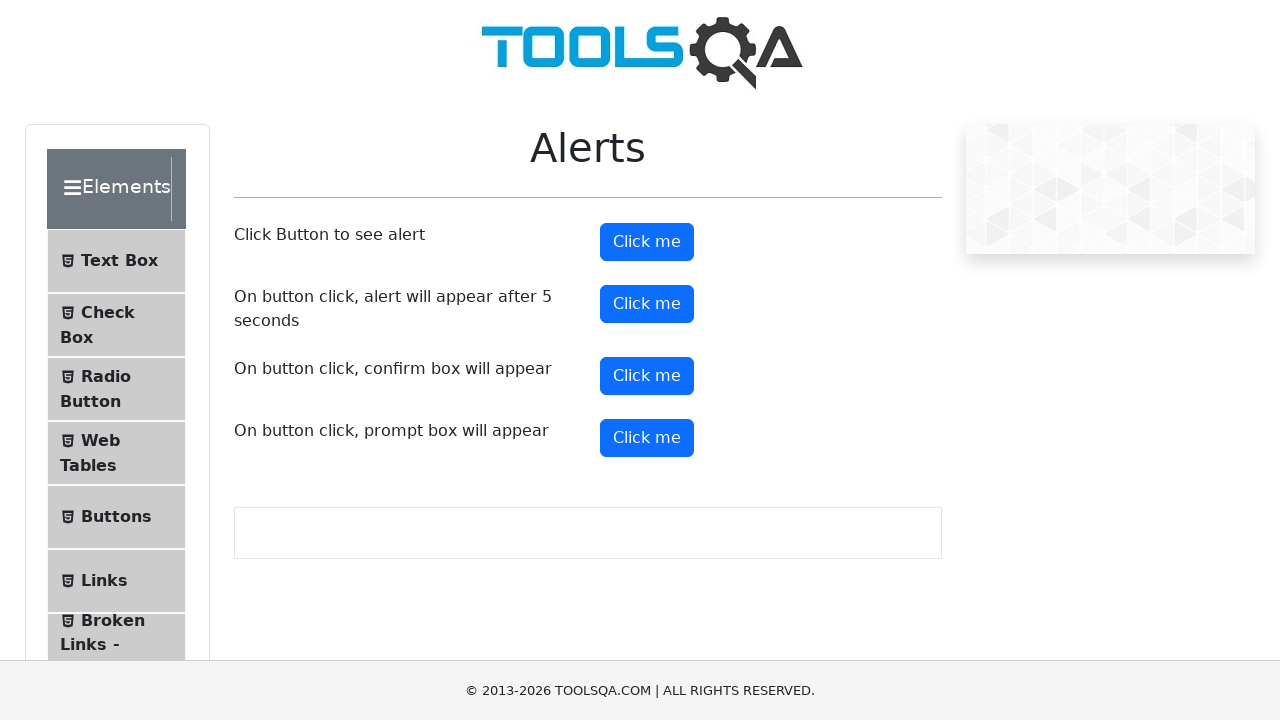